Tests the Click page by navigating to it and testing the DOM click event button

Starting URL: http://uitestingplayground.com/

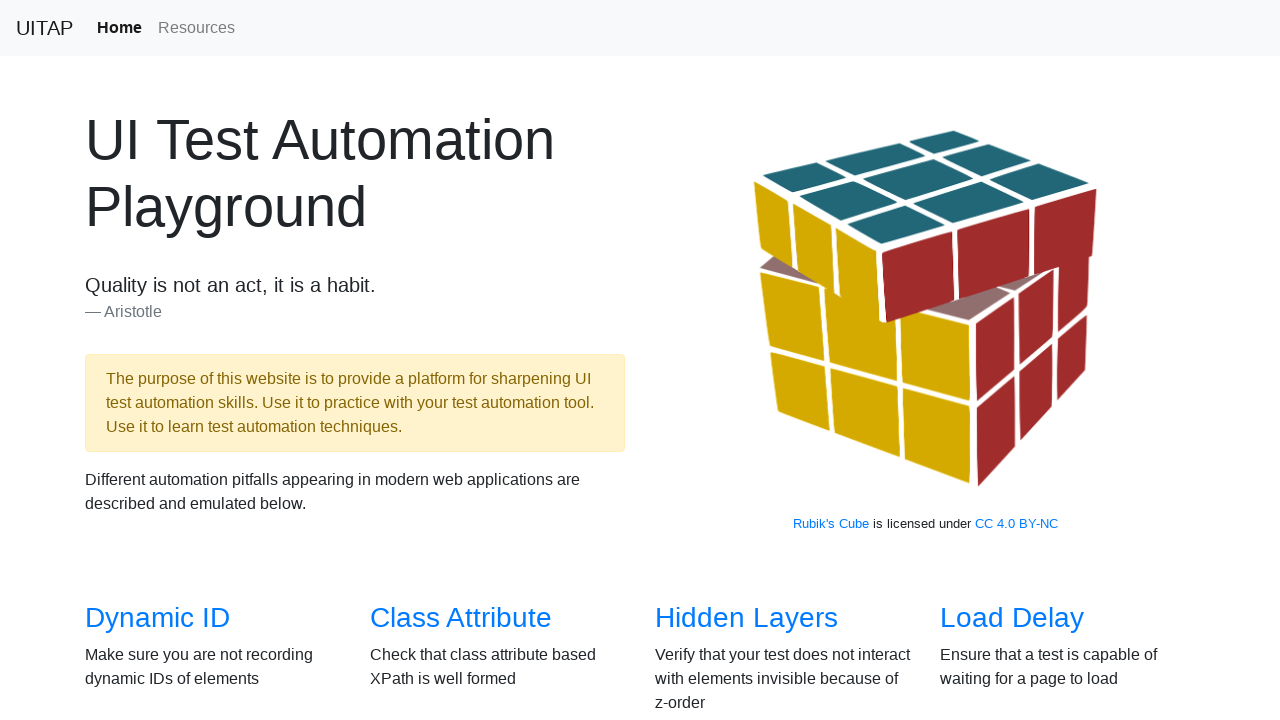

Clicked on Click button link from overview page at (685, 360) on xpath=//*[@id="overview"]/div/div[2]/div[3]/h3/a
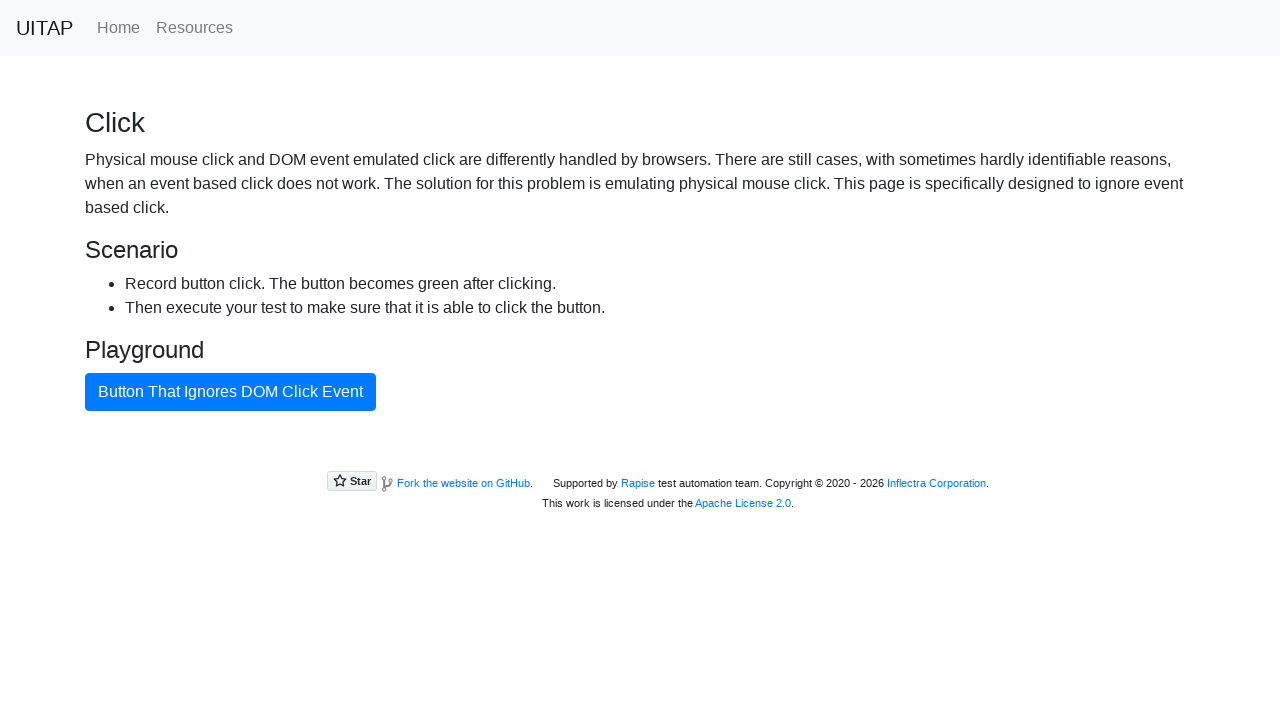

Waited 3 seconds for Click page to load
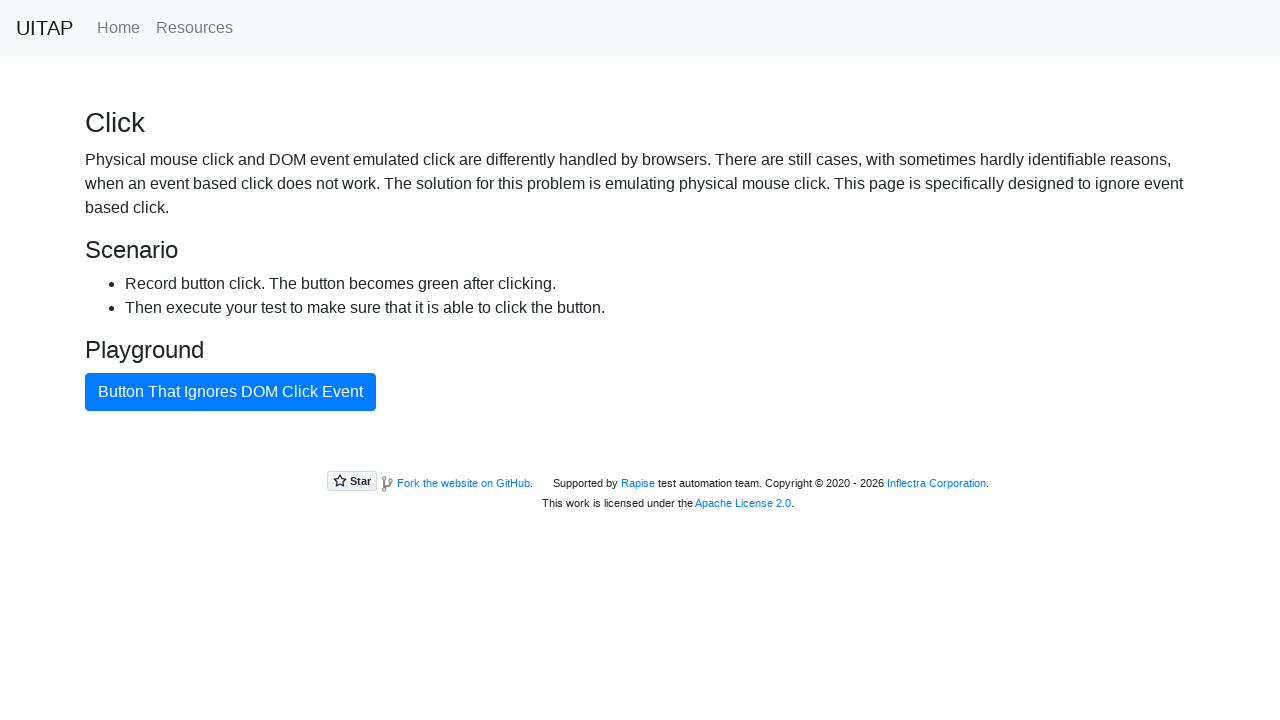

Verified page title is 'Click'
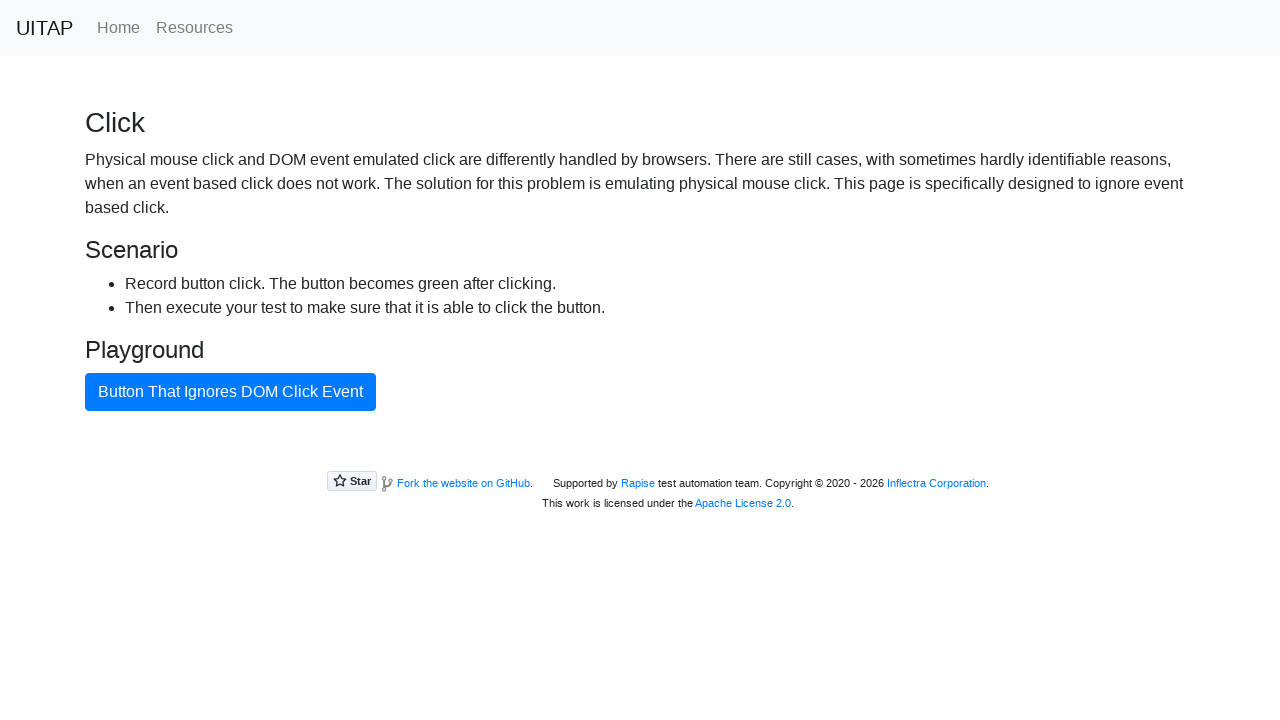

Clicked the bad button to test DOM click event at (230, 392) on #badButton
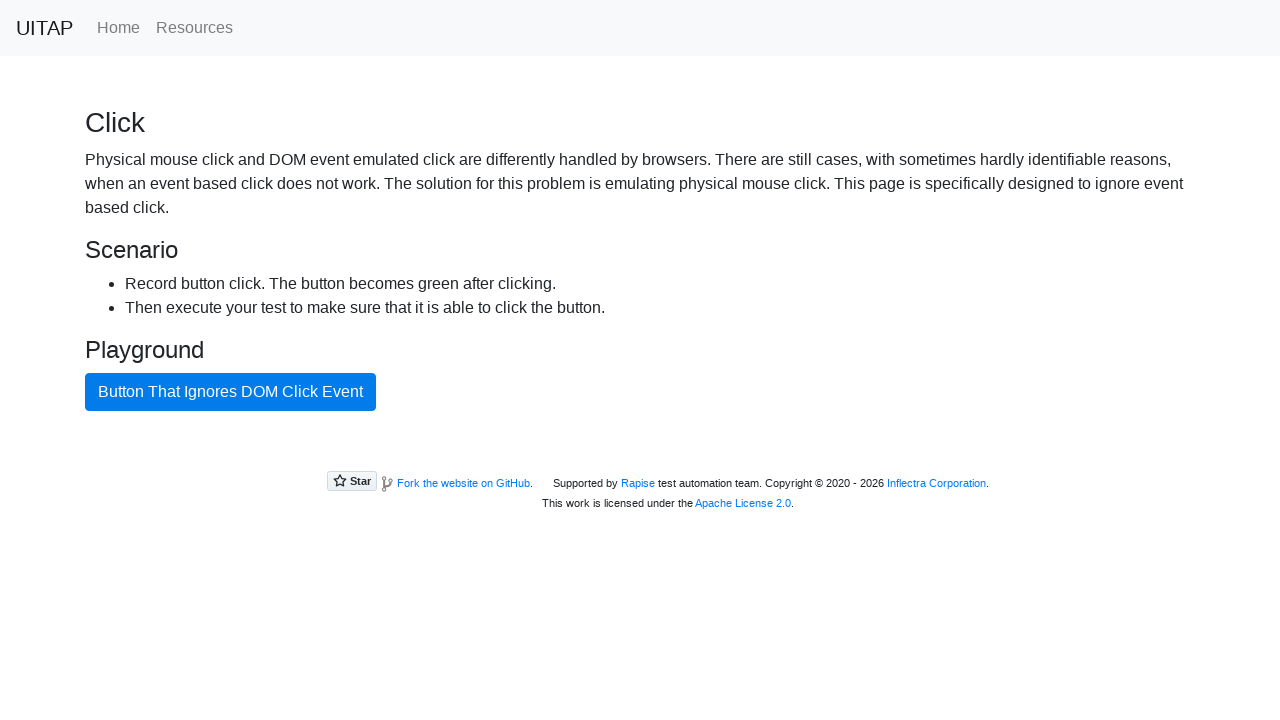

Navigated back to overview page
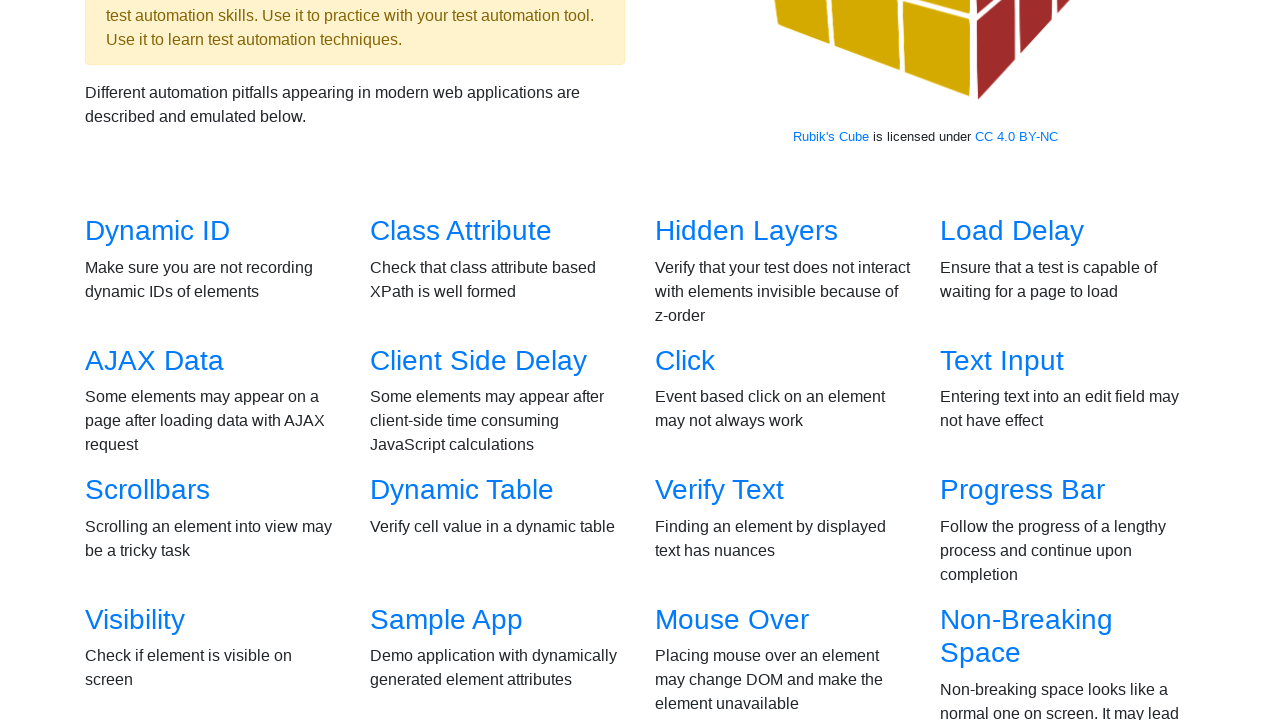

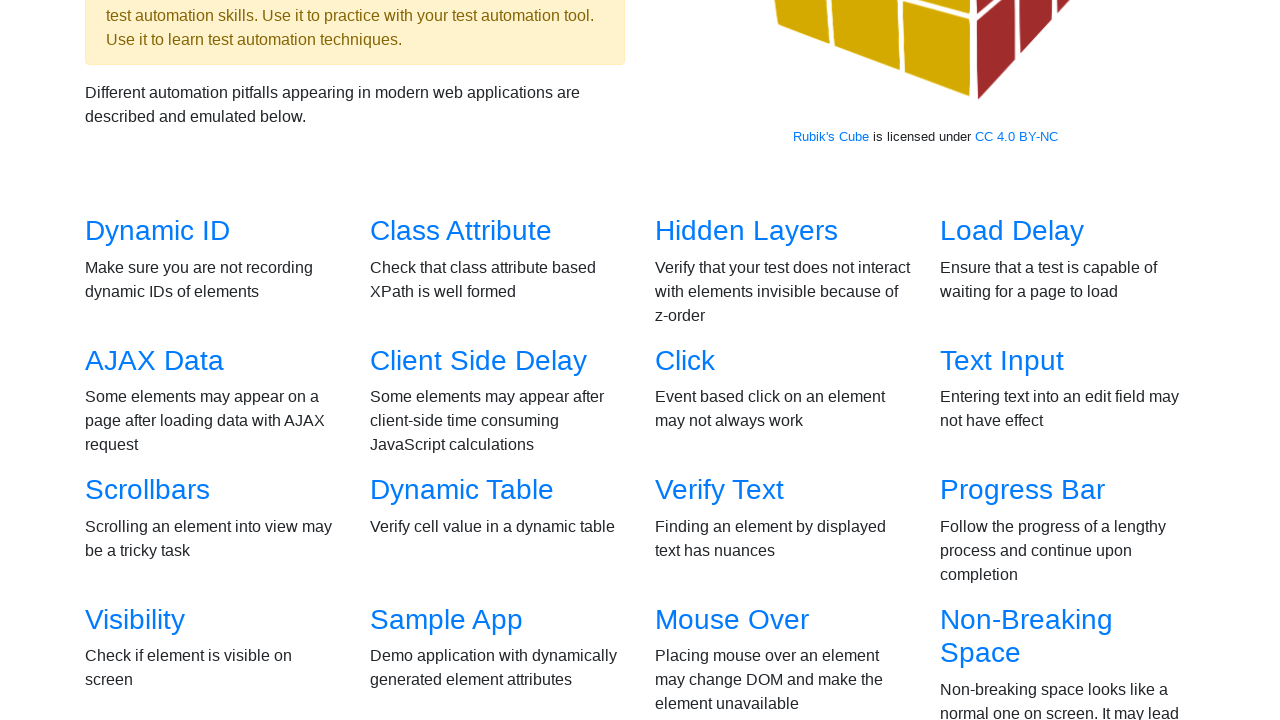